Tests click and hold selection by dragging from item 1 to item 4 to select multiple consecutive items

Starting URL: https://automationfc.github.io/jquery-selectable/

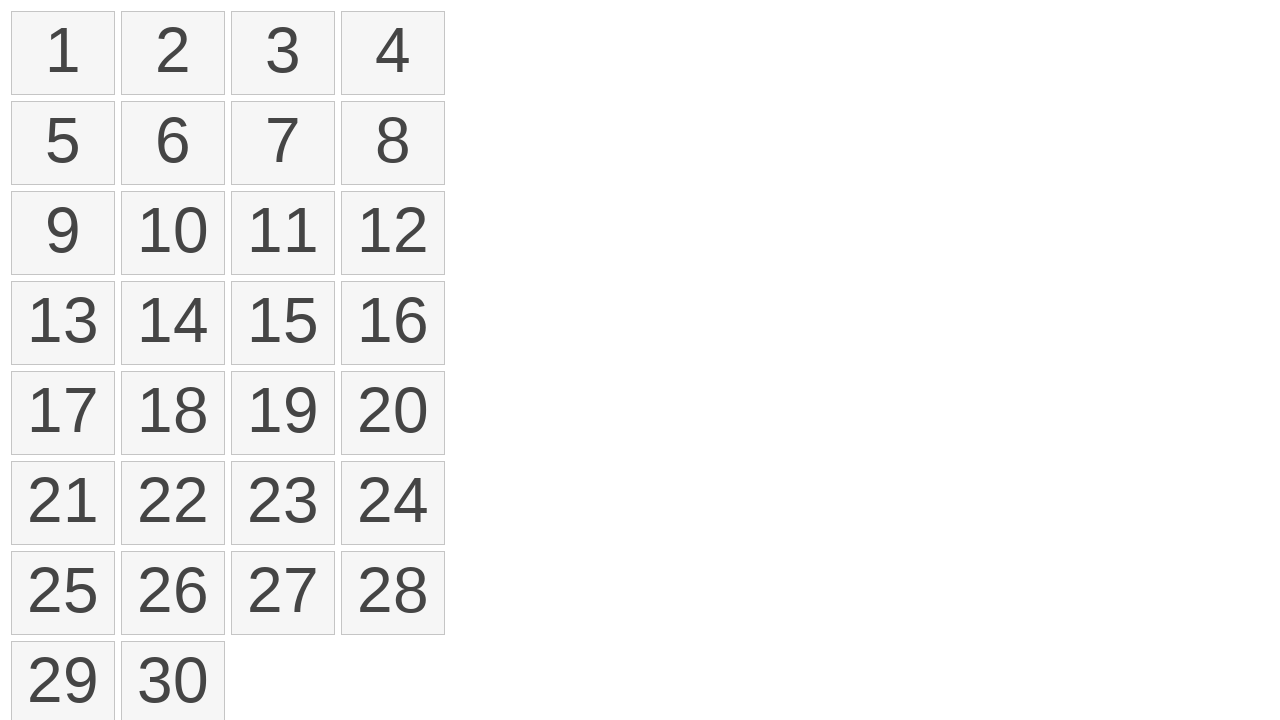

Waited for selectable items to load
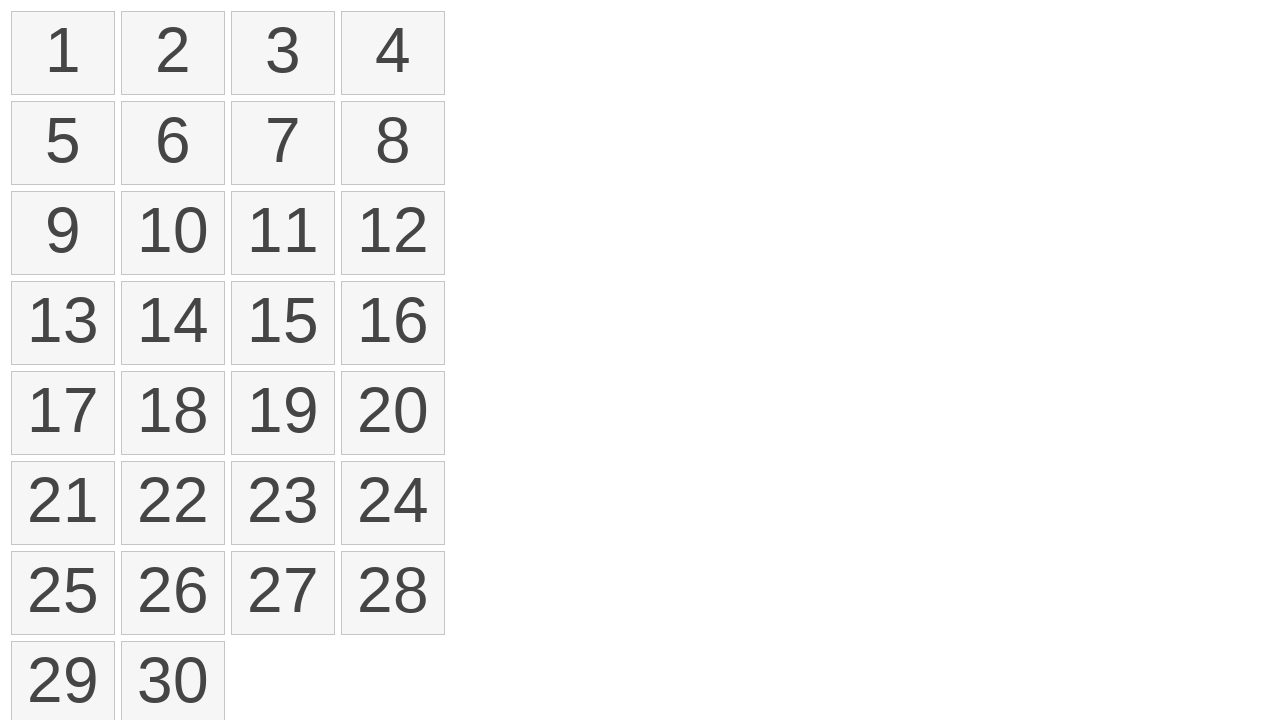

Moved mouse to center of first item at (63, 53)
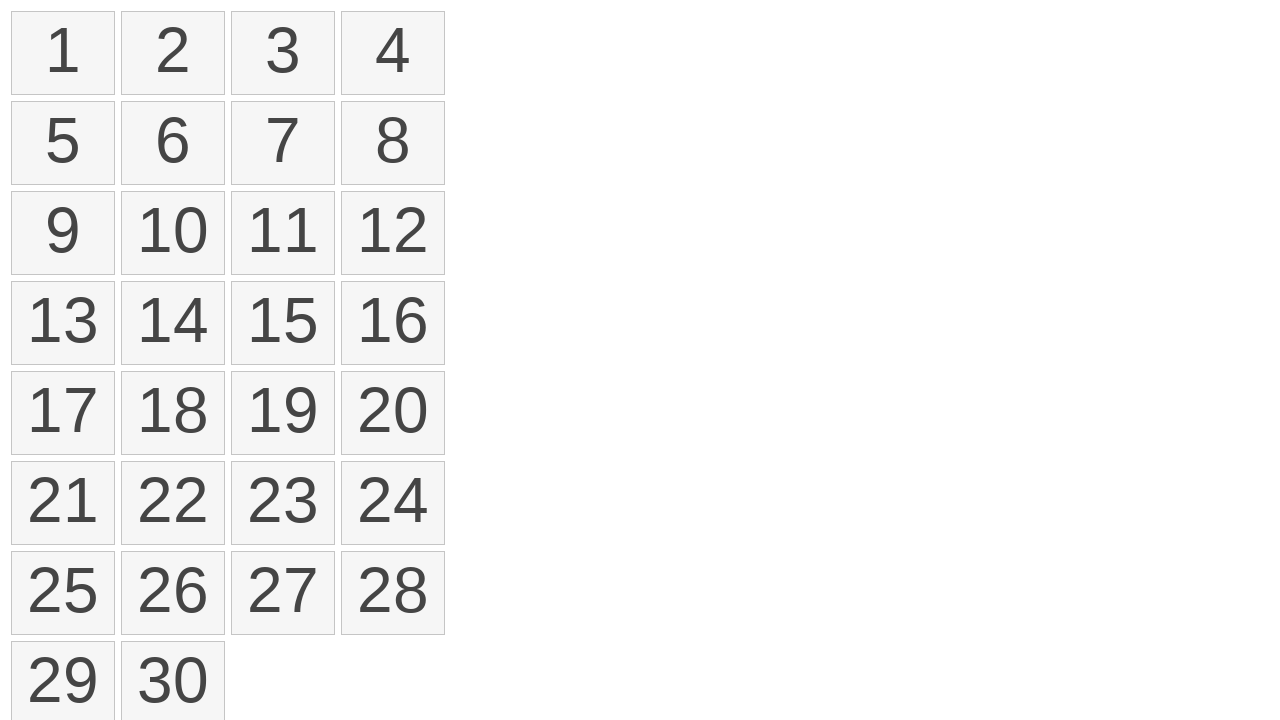

Pressed mouse button down on first item at (63, 53)
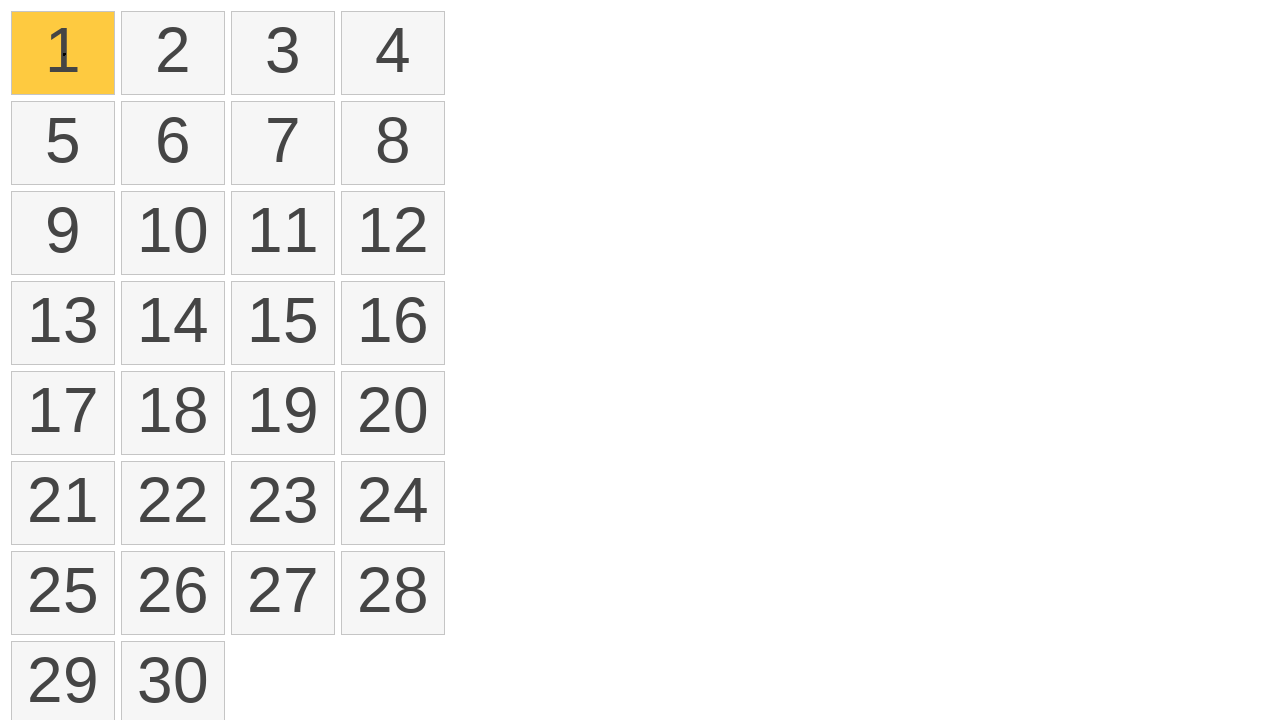

Dragged mouse to center of fourth item at (393, 53)
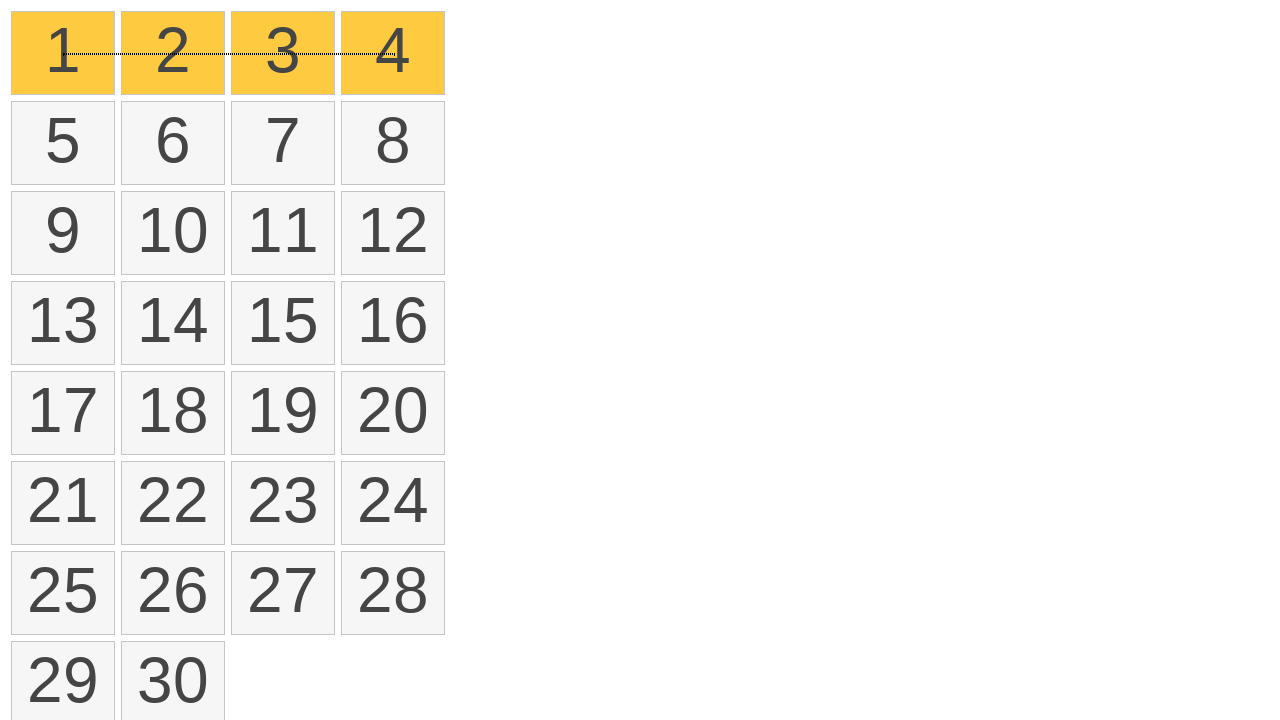

Released mouse button to complete drag selection at (393, 53)
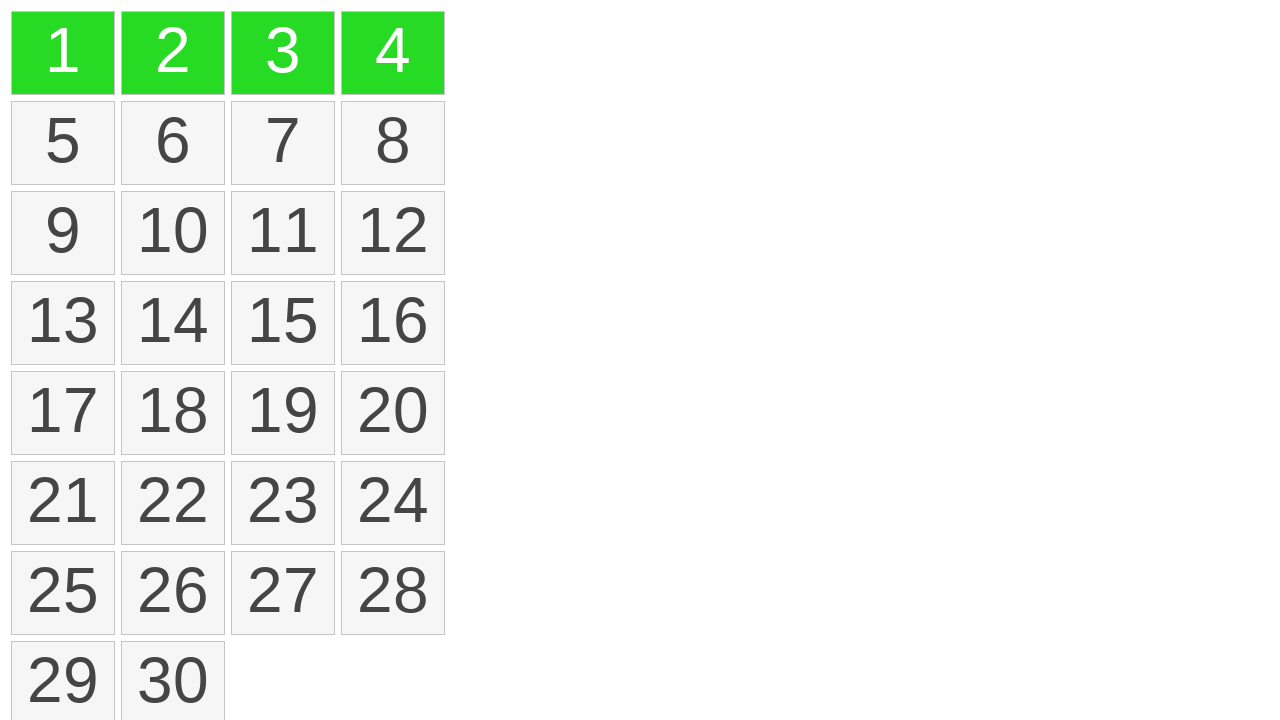

Verified 4 items are selected (ui-selected class present)
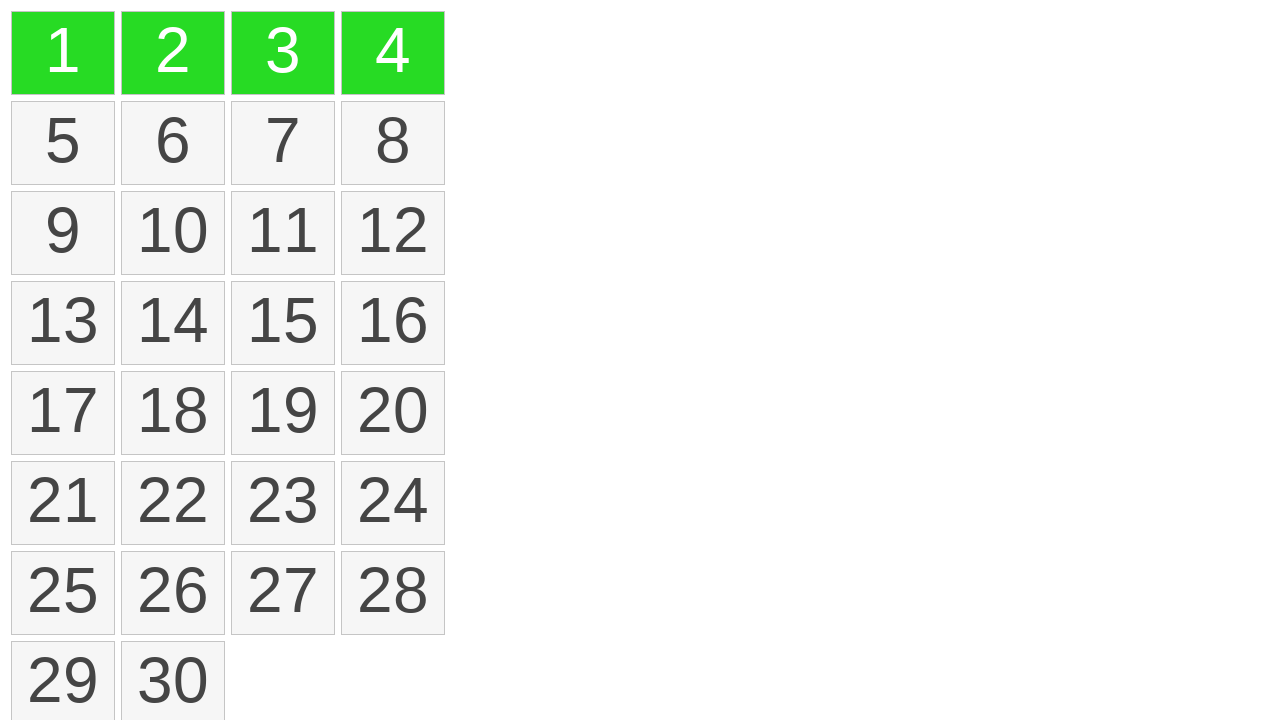

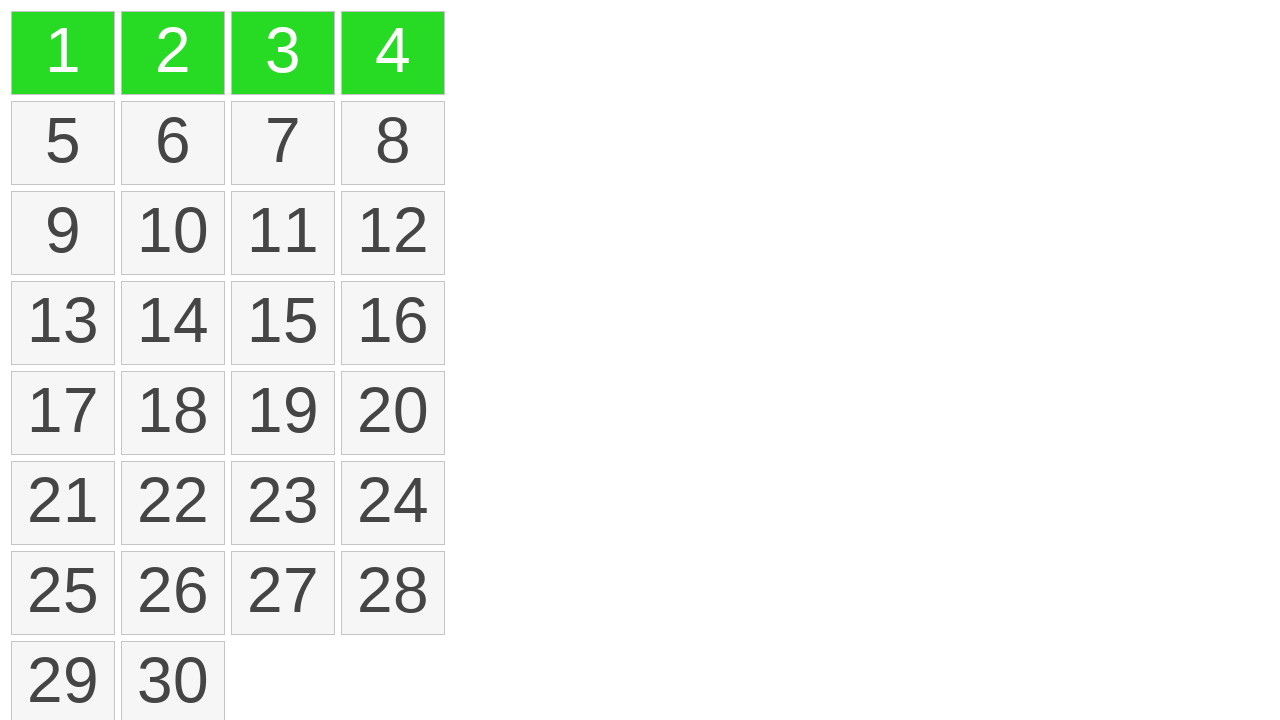